Validates the OrangeHRM demo homepage by checking the page title, URL, and verifying the page source loads correctly.

Starting URL: https://opensource-demo.orangehrmlive.com/

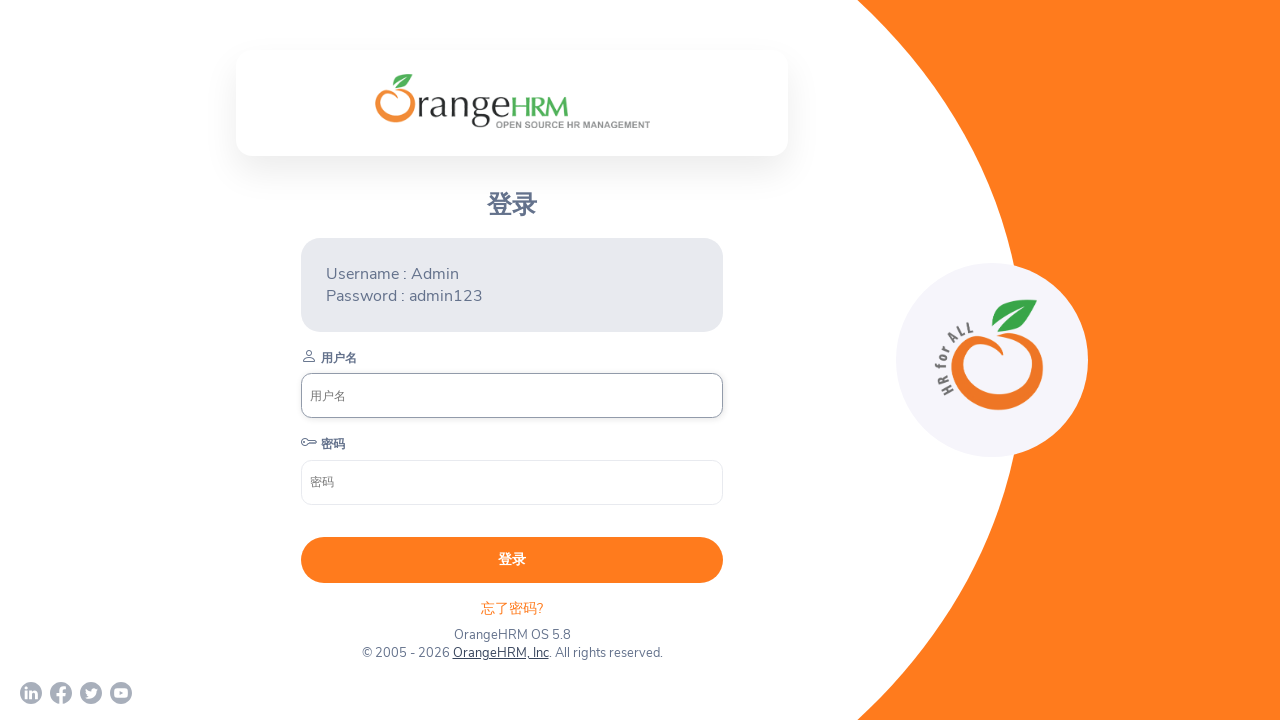

Waited for page to load with domcontentloaded state
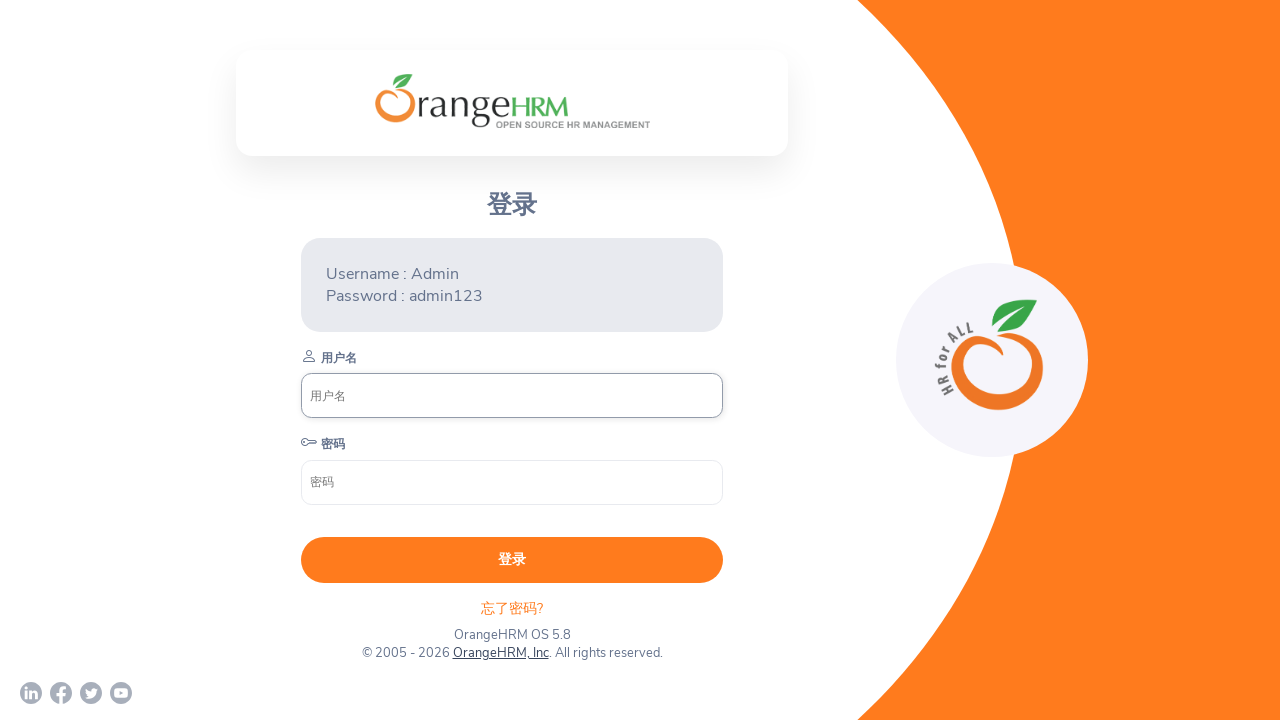

Retrieved page title: OrangeHRM
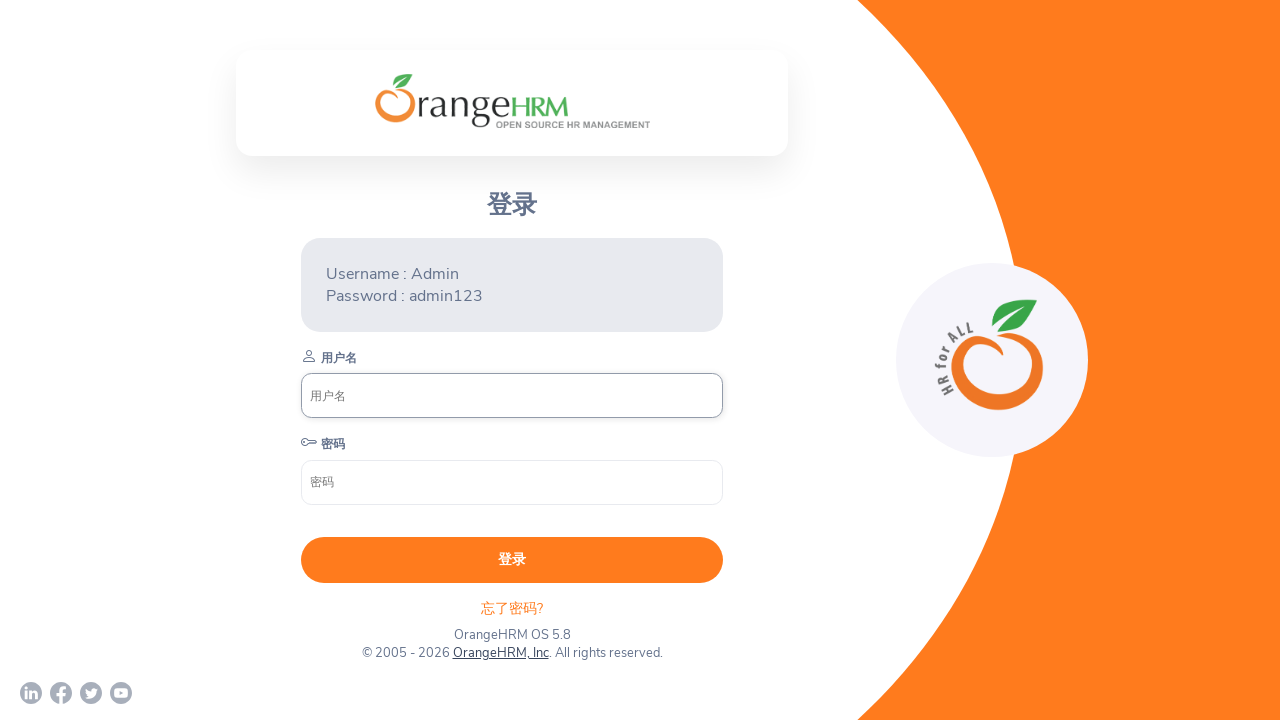

Retrieved current URL: https://opensource-demo.orangehrmlive.com/web/index.php/auth/login
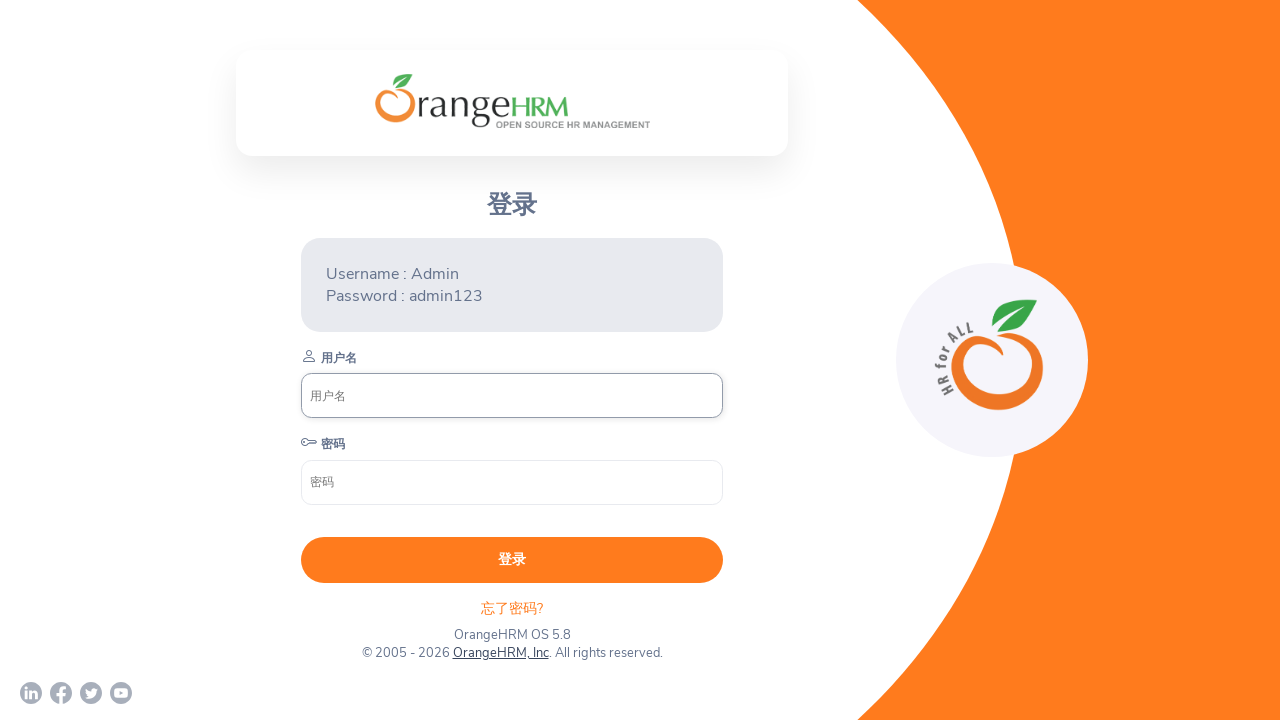

Retrieved page source code with length: 14960 characters
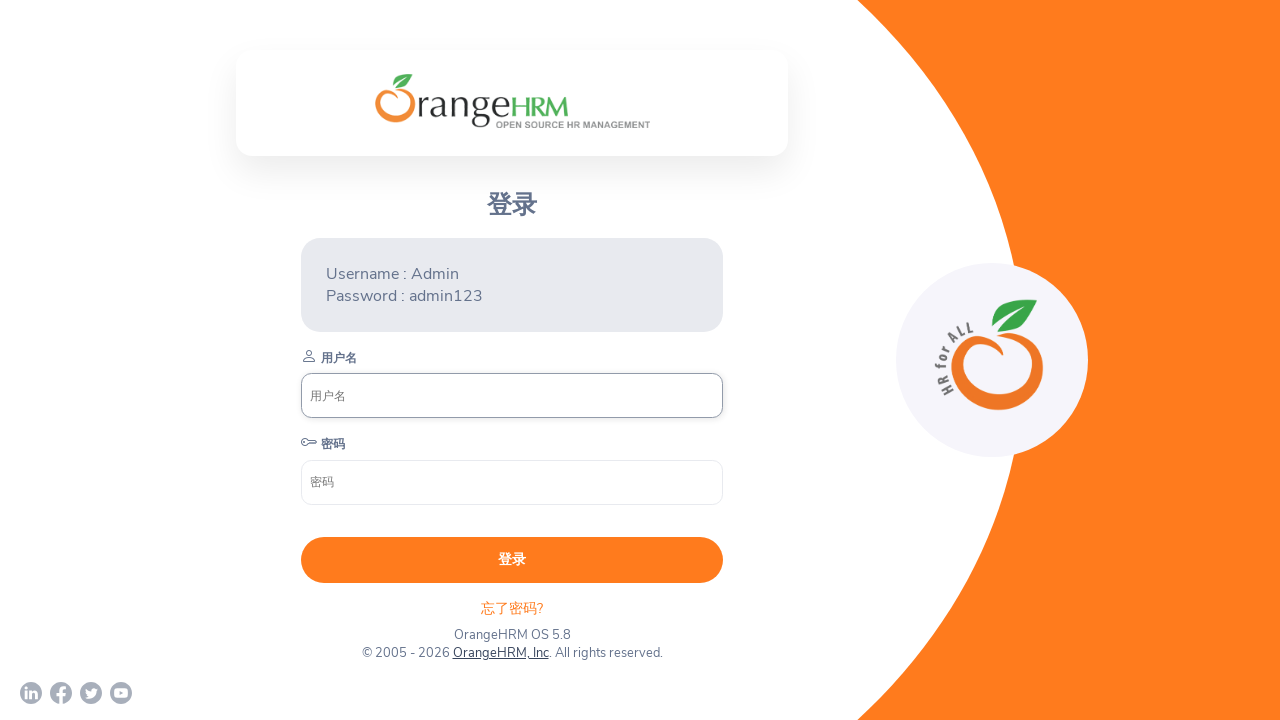

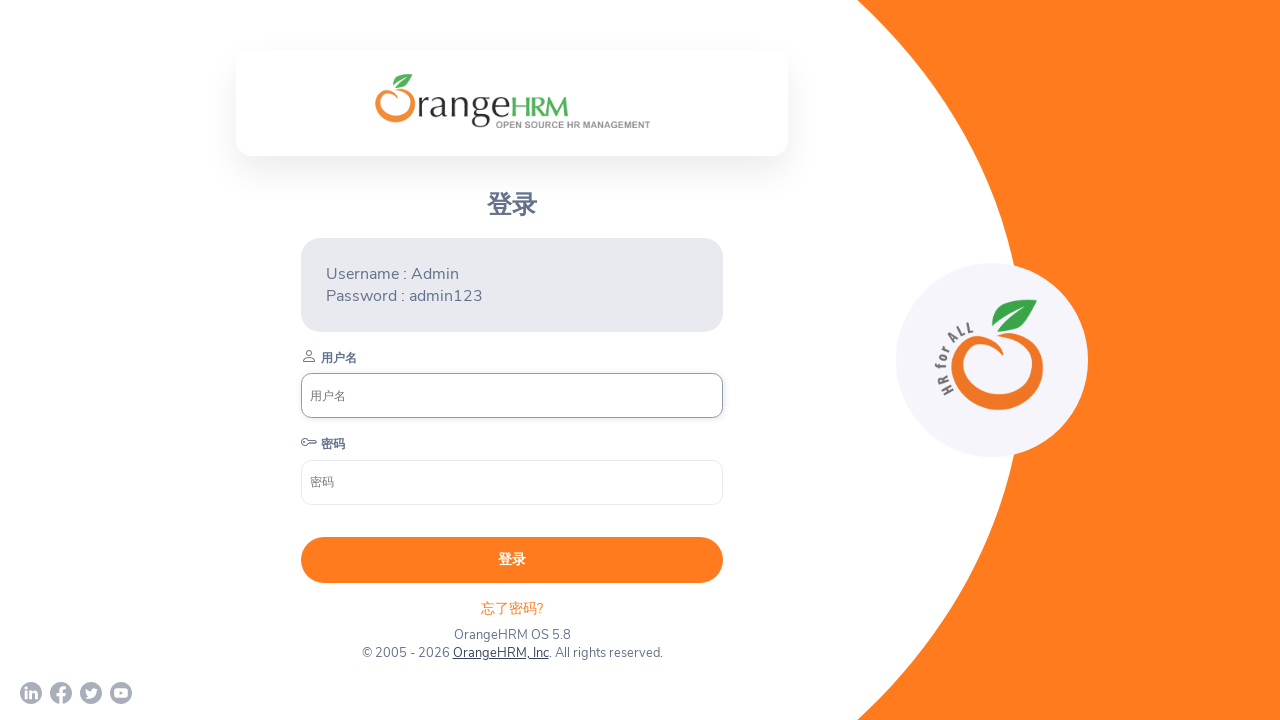